Tests negative case of file upload by attempting to submit without selecting a file, expecting an error

Starting URL: https://the-internet.herokuapp.com/

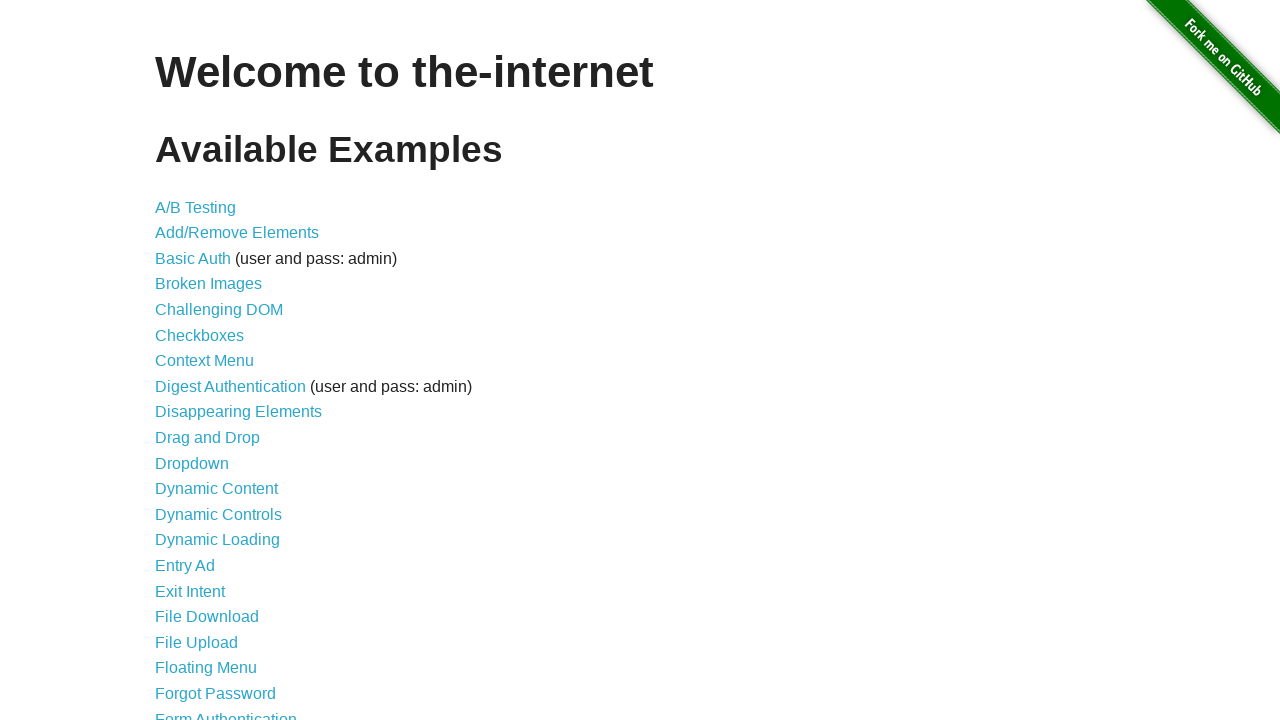

Clicked on File Upload link at (196, 642) on text=File Upload
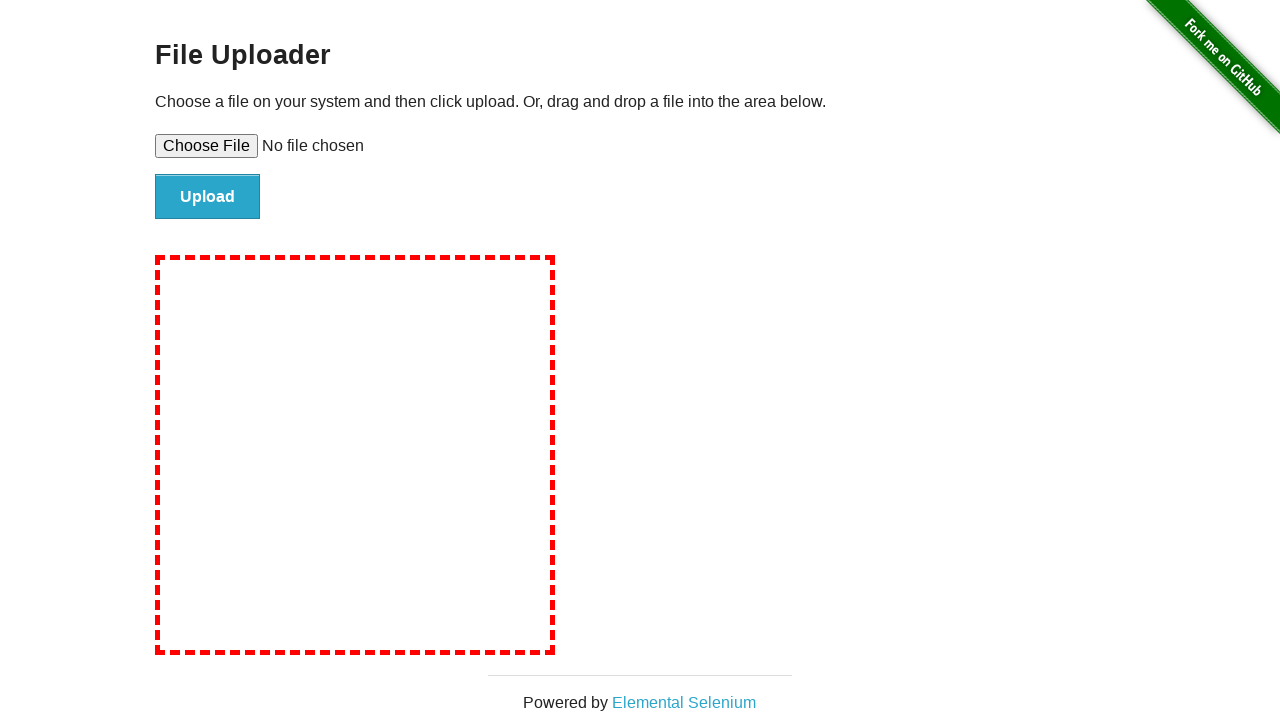

File upload page loaded
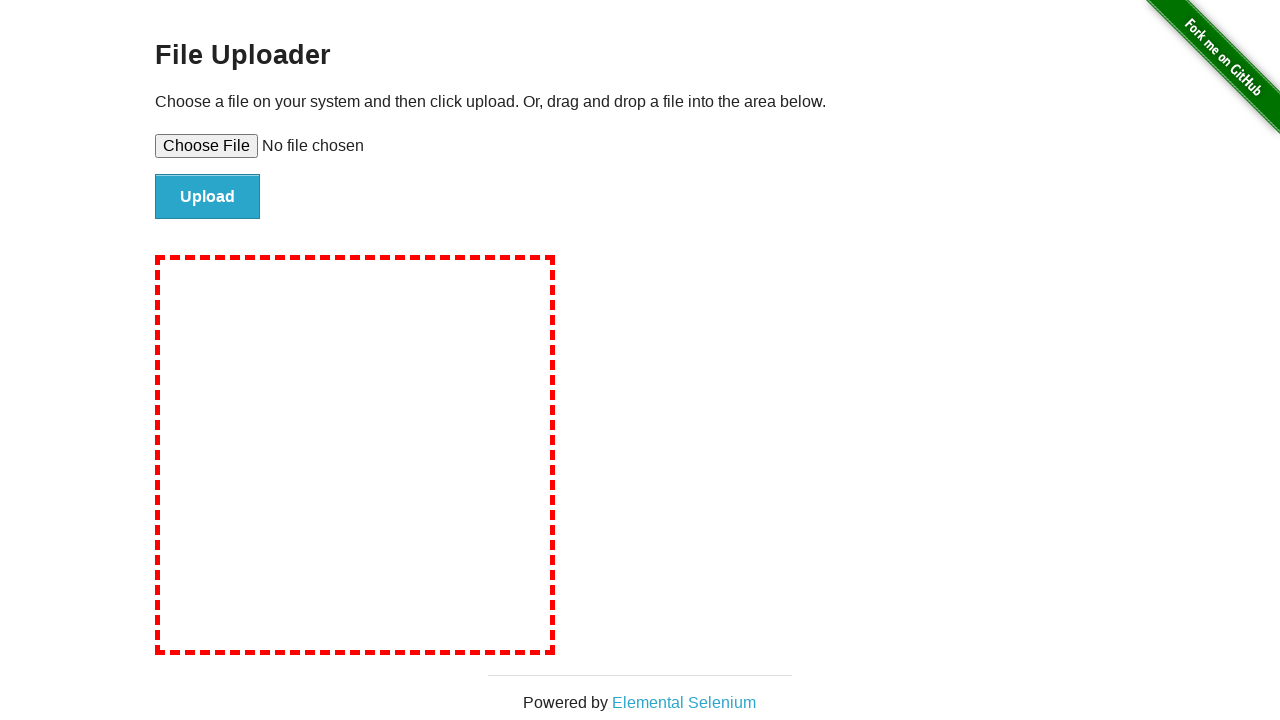

Clicked submit button without selecting a file at (208, 197) on #file-submit
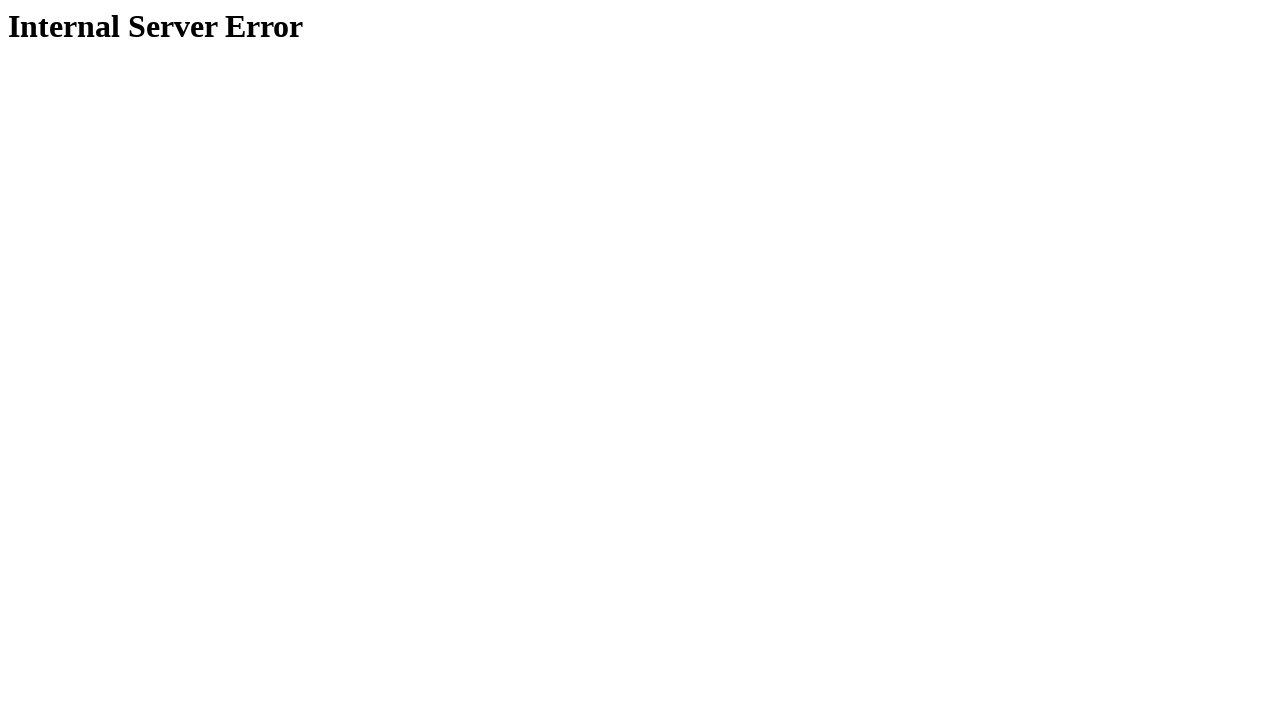

Error page loaded with 'Internal Server Error' message as expected
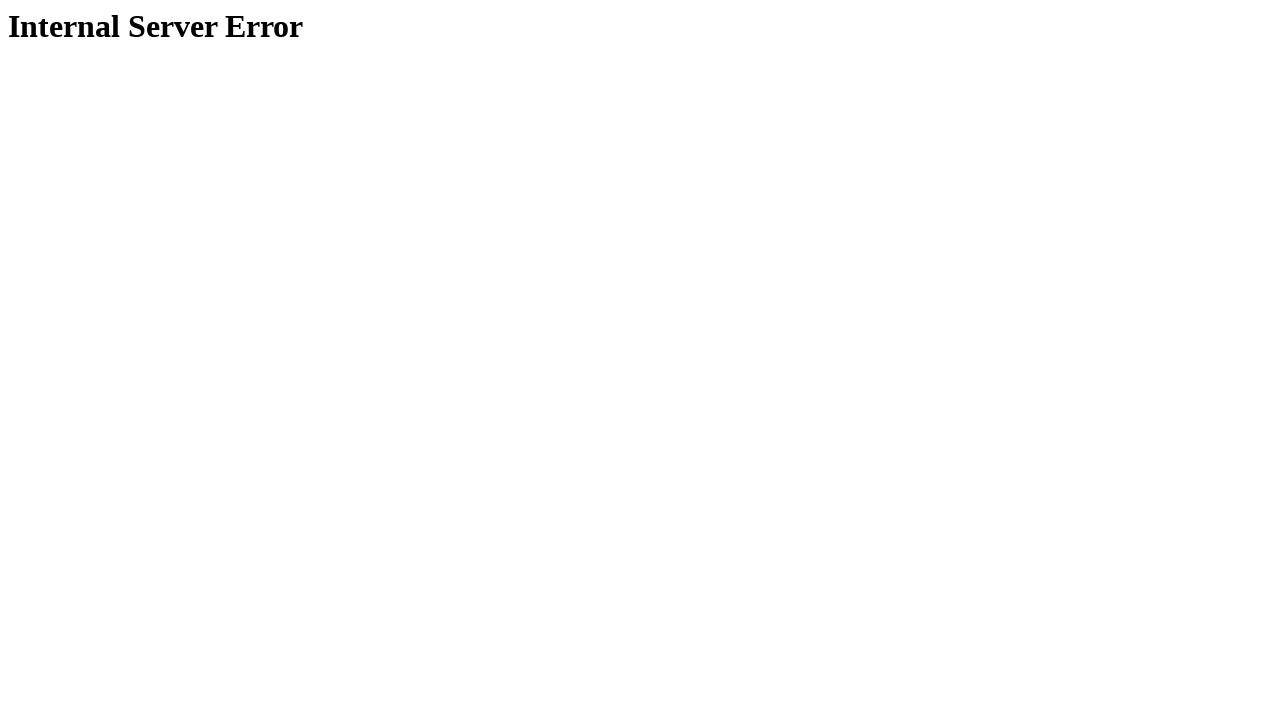

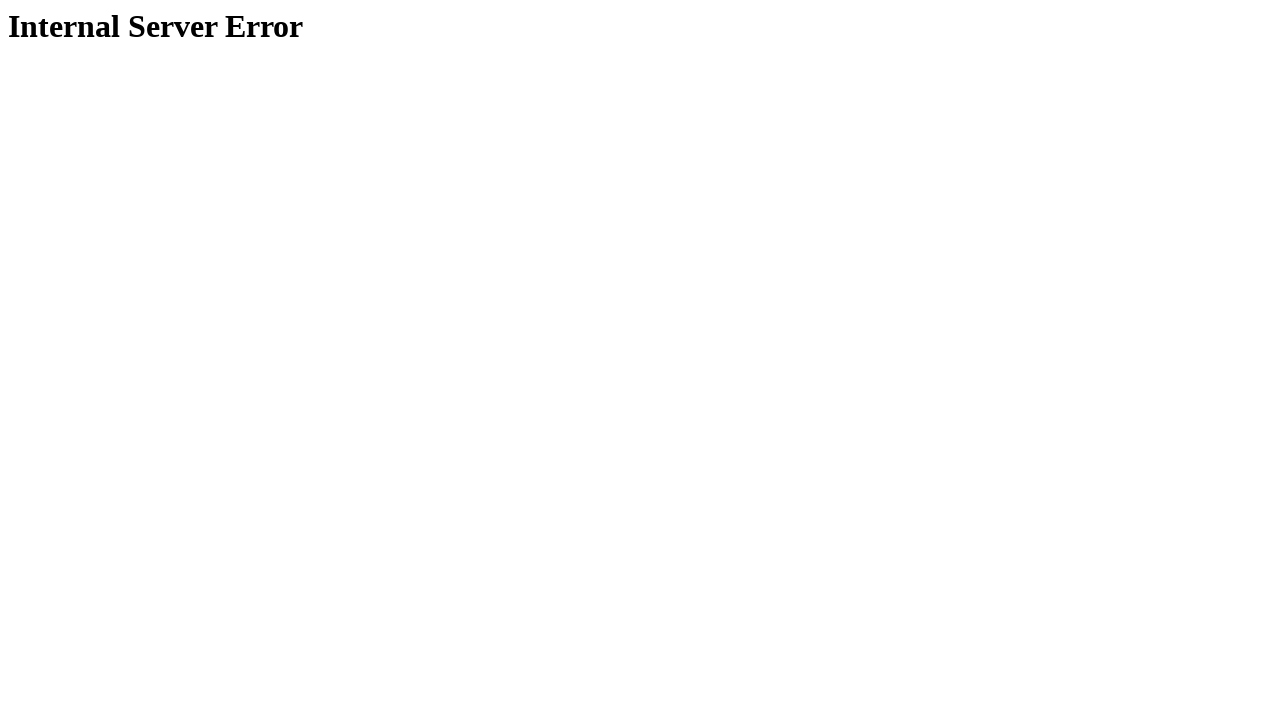